Tests page scrolling functionality by scrolling down a specific amount on a BrowserStack tutorial page

Starting URL: https://www.browserstack.com/guide/selenium-scroll-tutorial

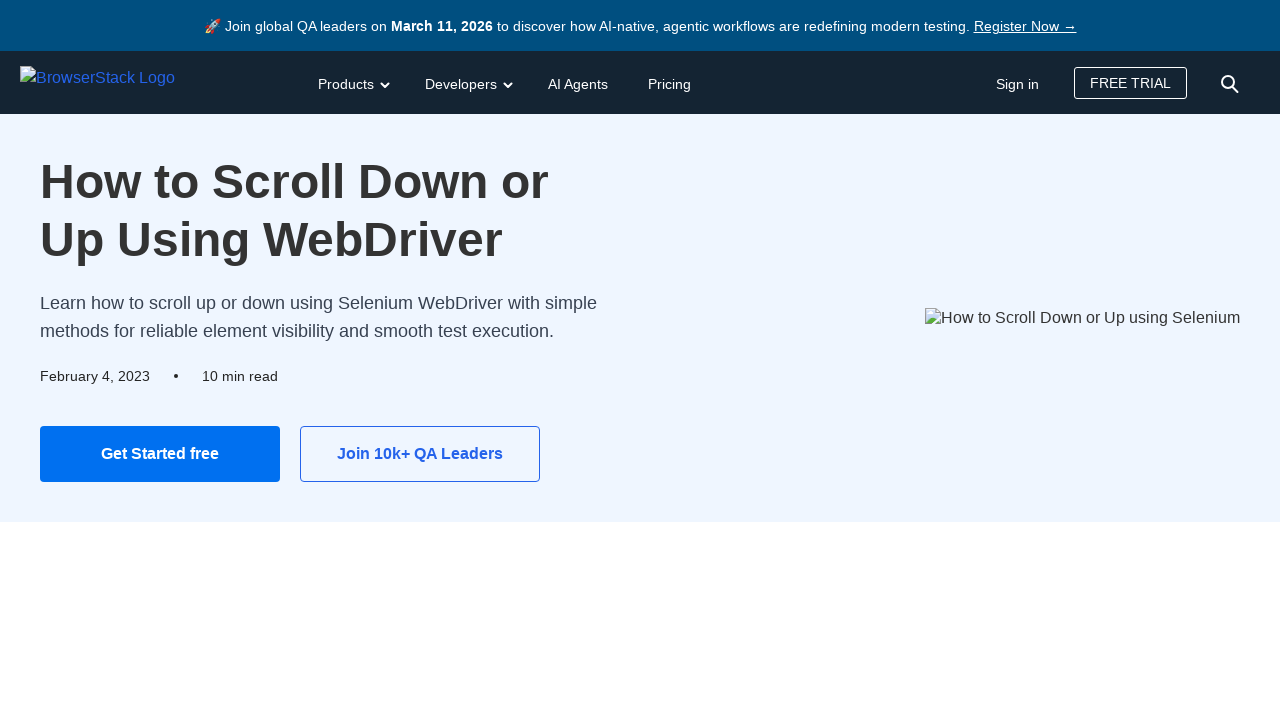

Scrolled down the page by 5250 pixels on BrowserStack Selenium scroll tutorial
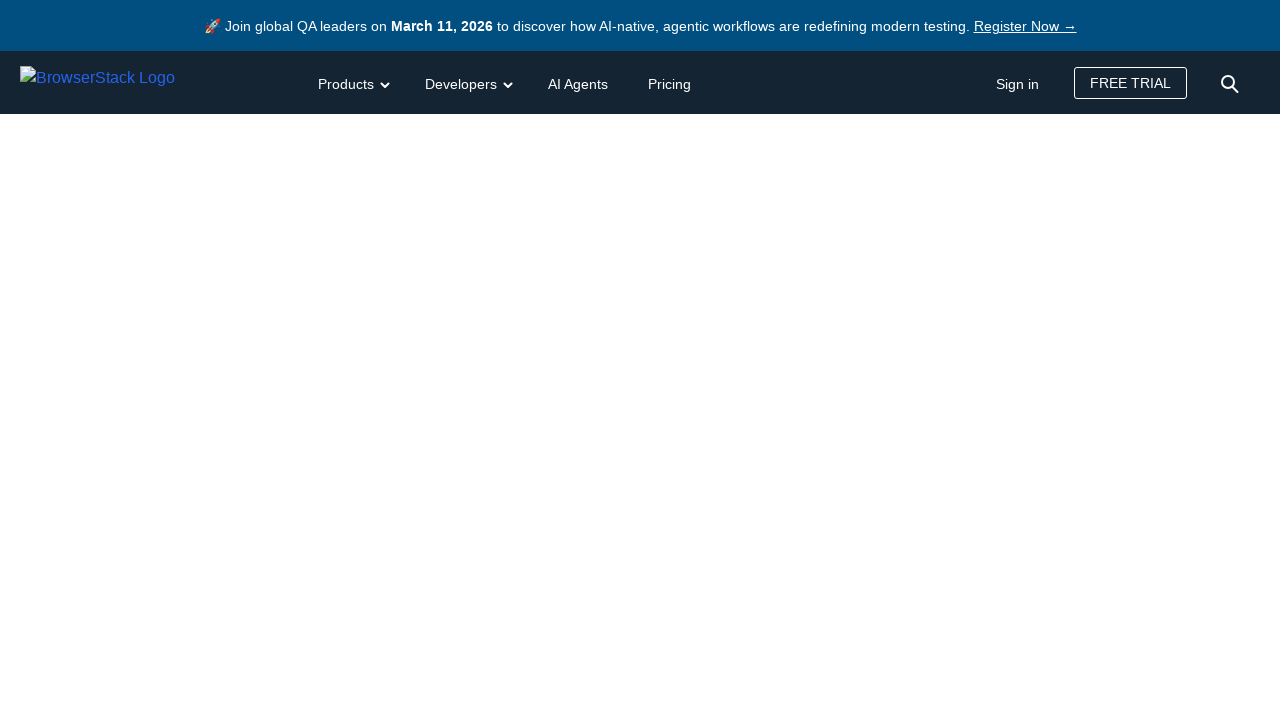

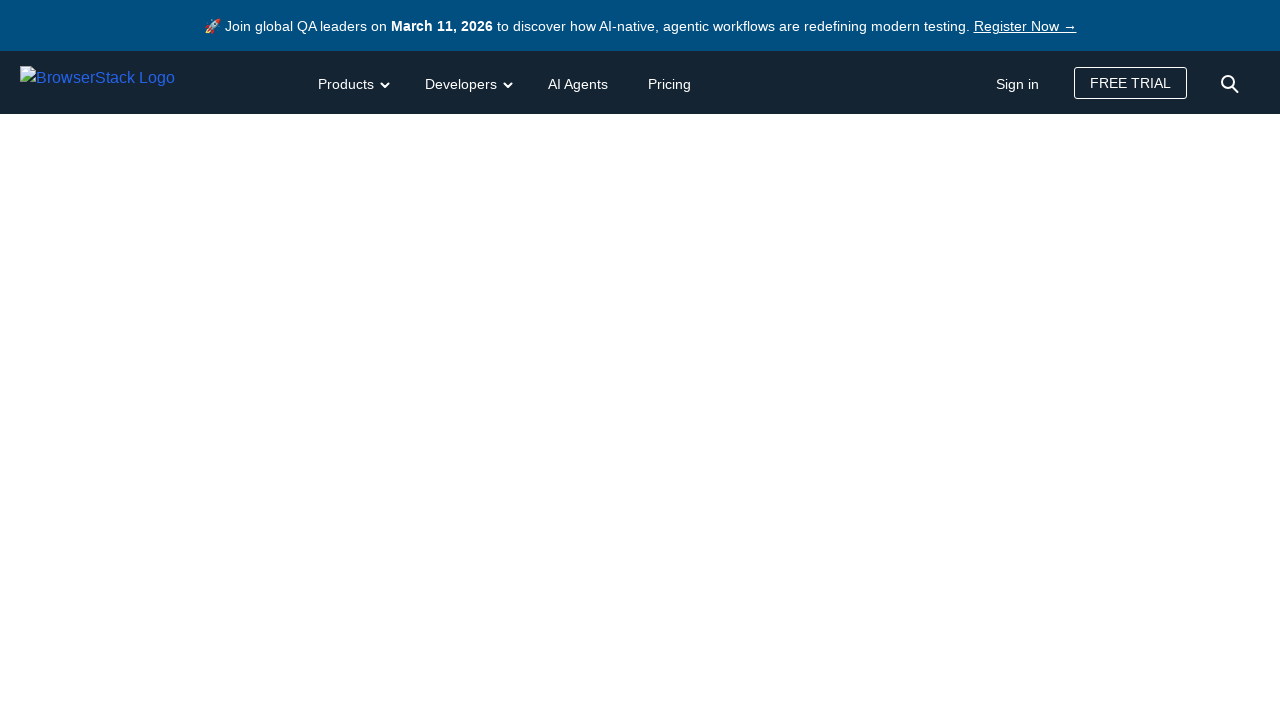